Tests simple JavaScript alert by clicking the Simple Alert button, switching to the alert, reading its text, and accepting it.

Starting URL: https://v1.training-support.net/selenium/javascript-alerts

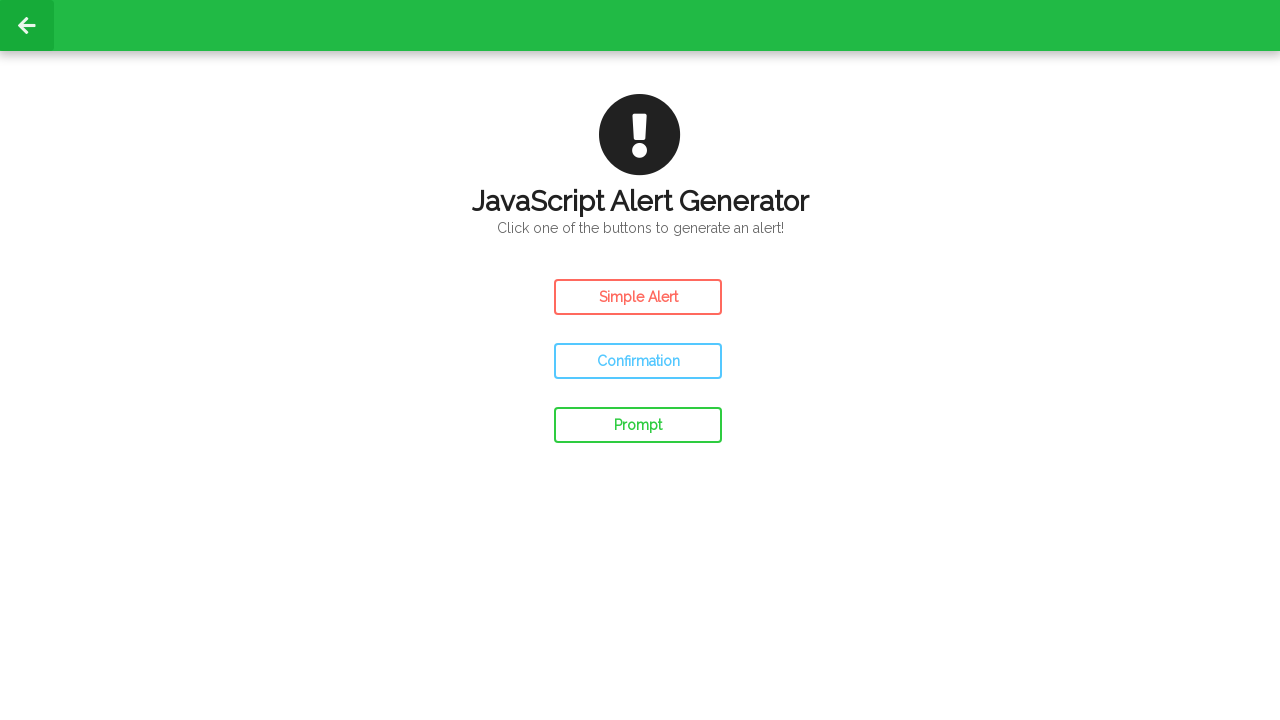

Clicked the Simple Alert button at (638, 297) on #simple
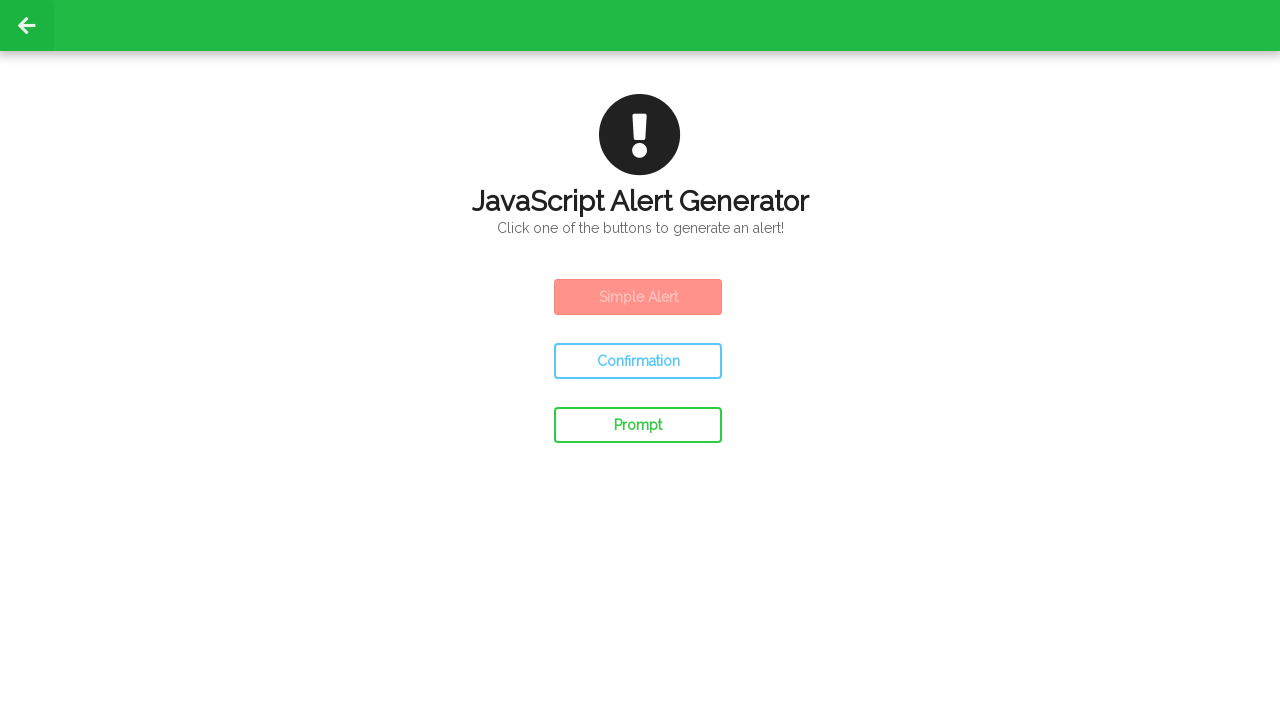

Set up dialog handler to accept alert
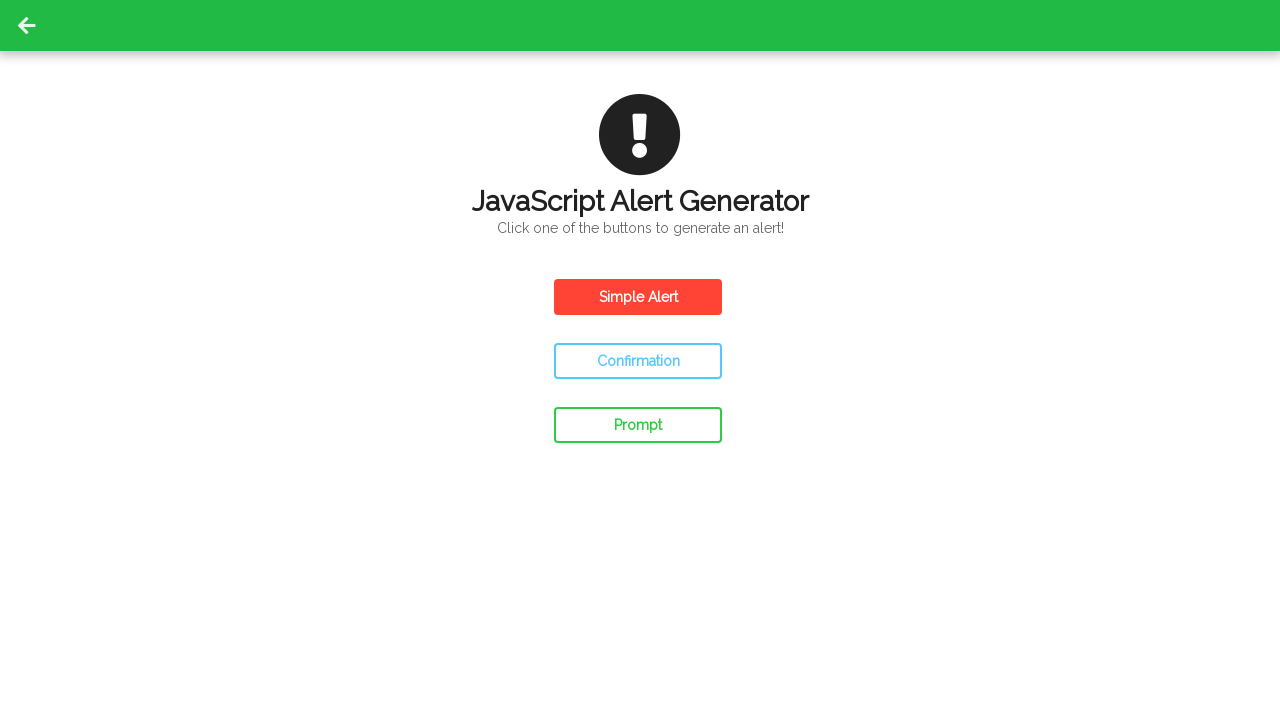

Waited 500ms for result message to appear
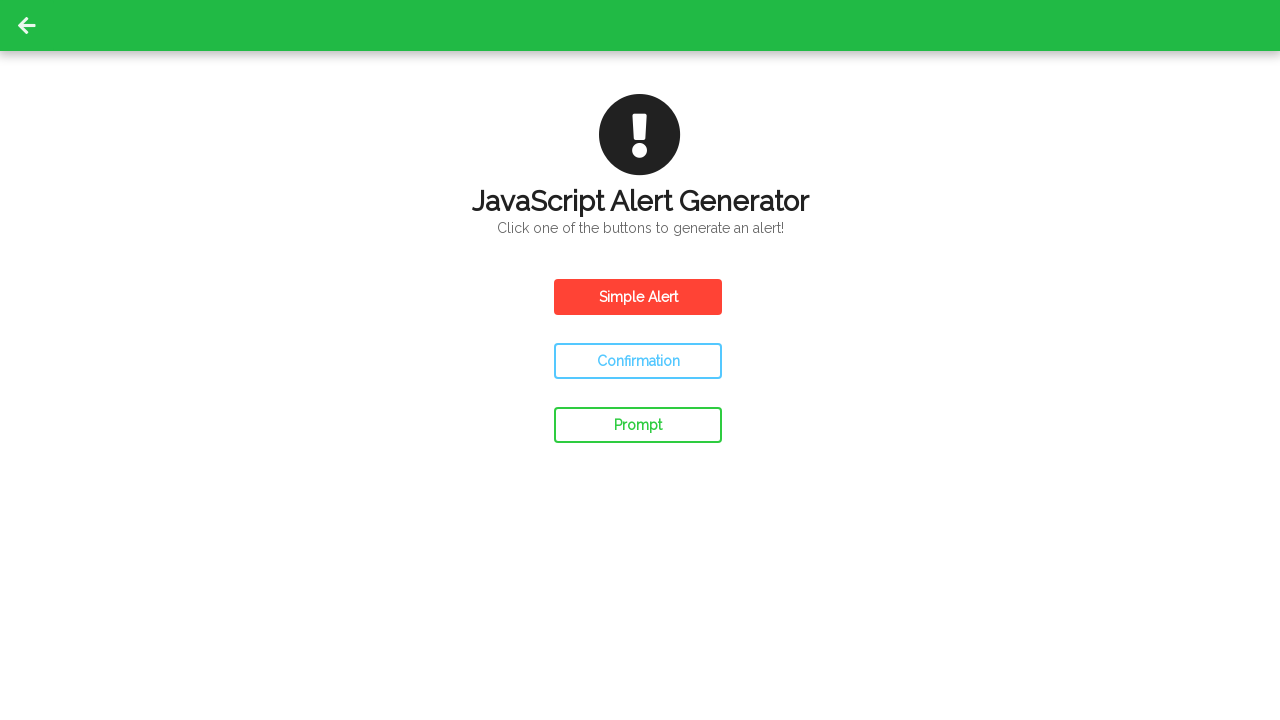

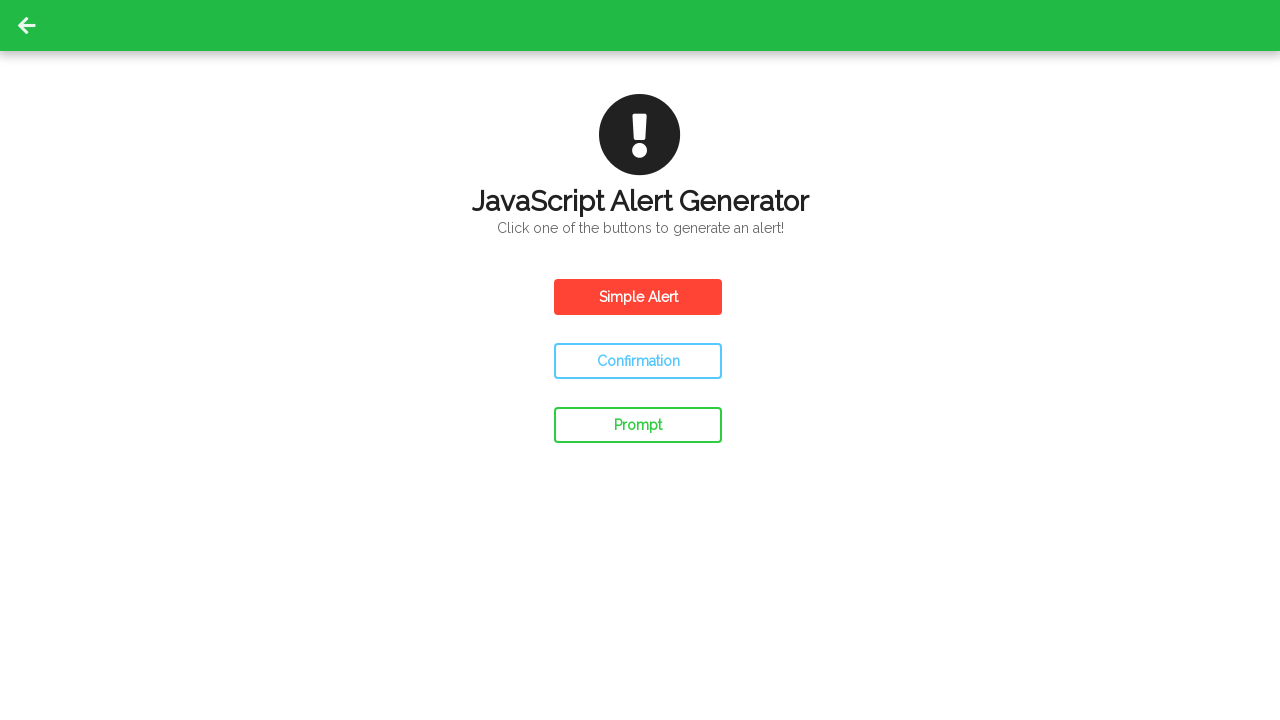